Tests the Playwright documentation site by verifying page title, checking the "Get Started" link attribute, and clicking to navigate to the documentation page

Starting URL: https://playwright.dev/

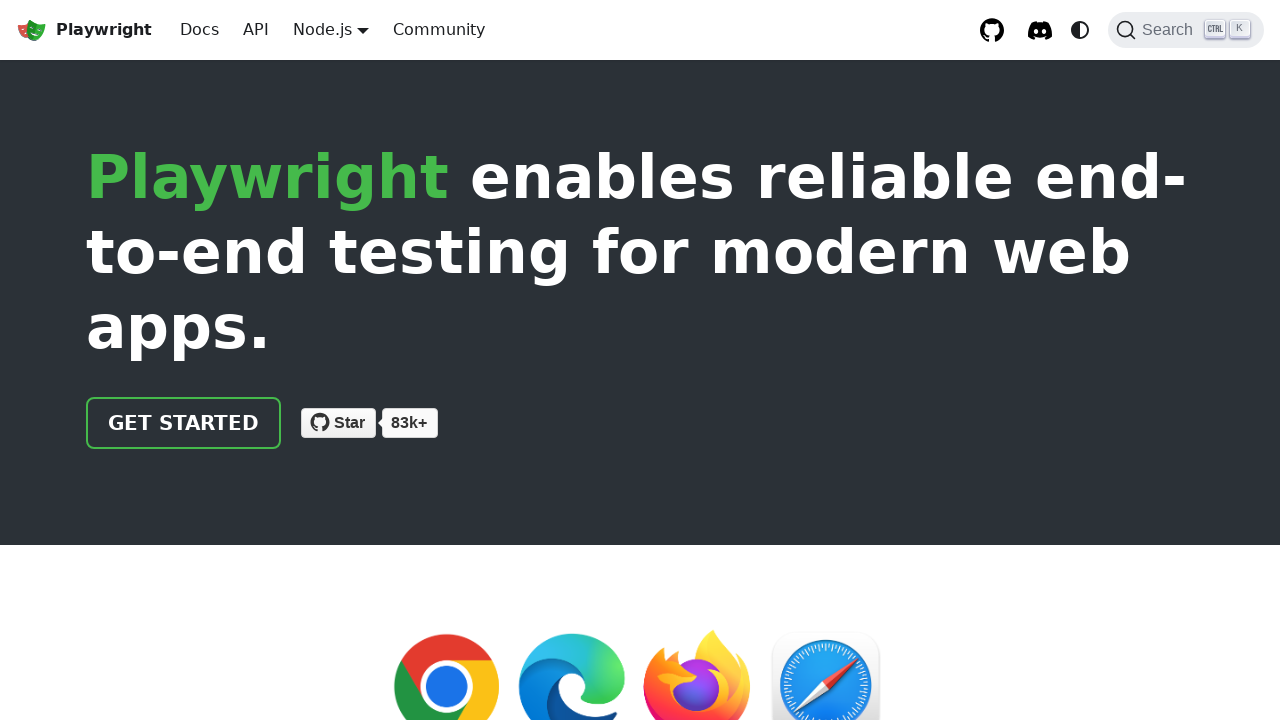

Retrieved page title
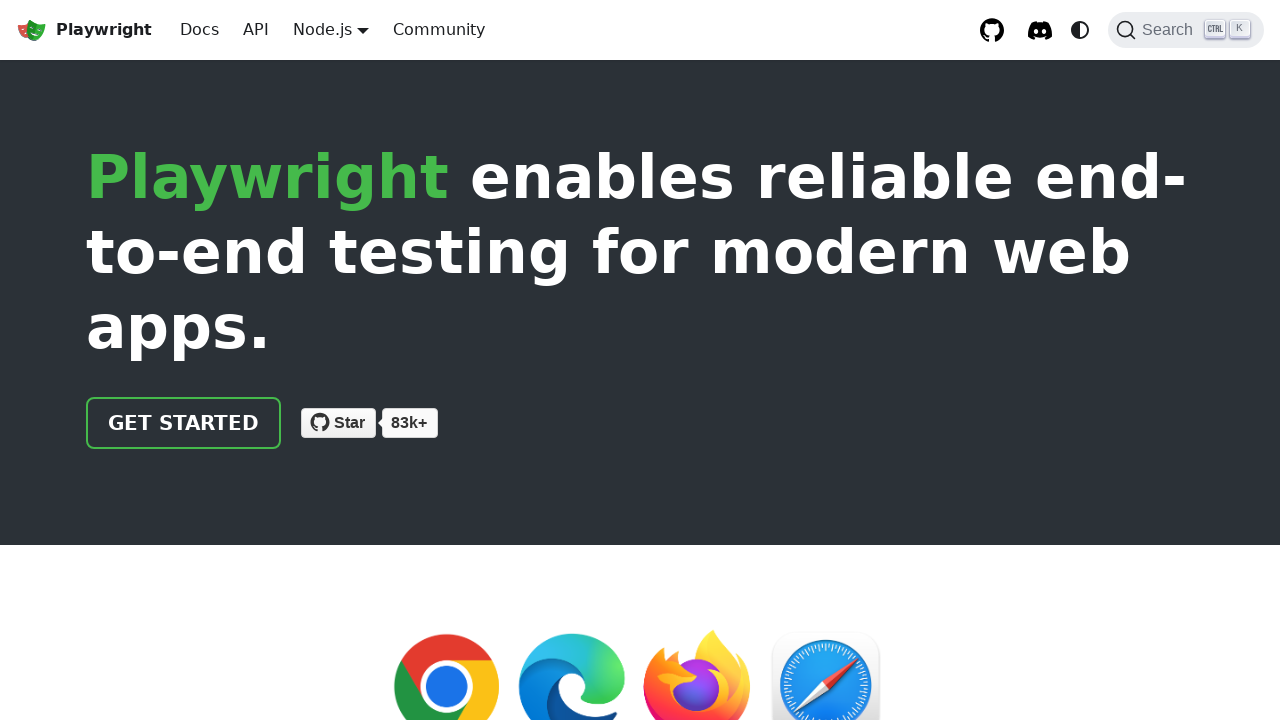

Verified page title contains 'Playwright'
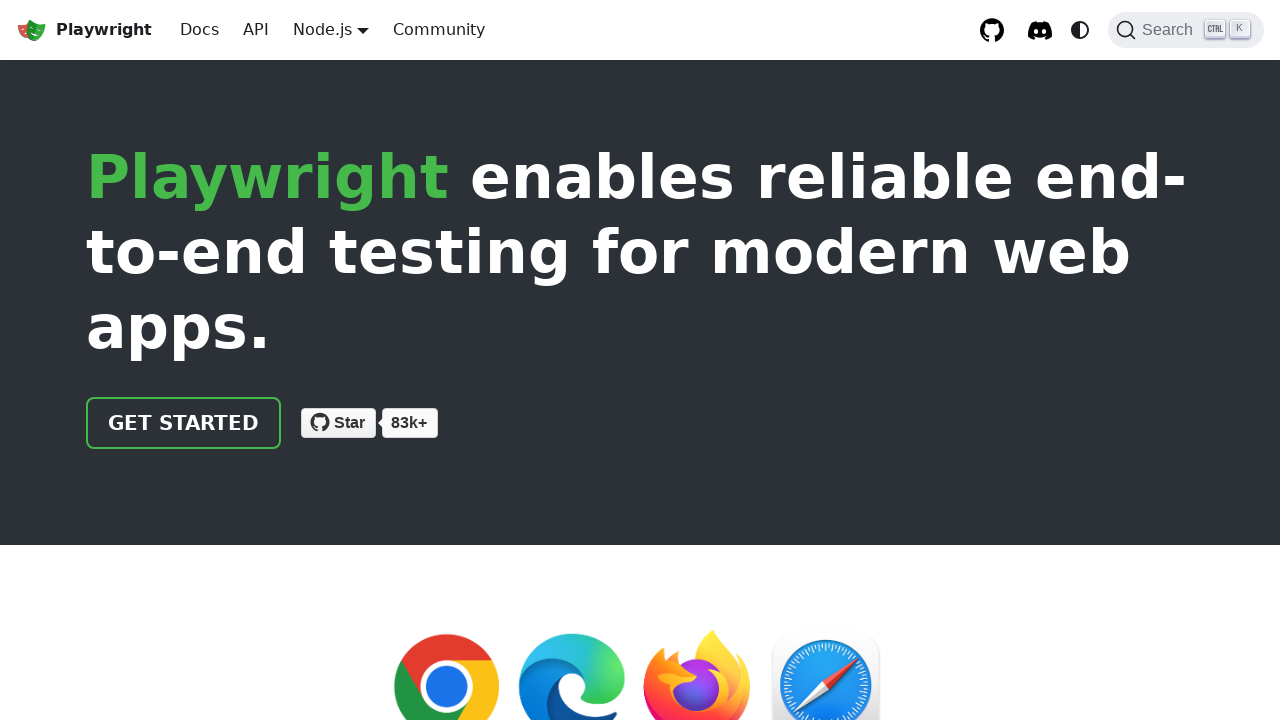

Retrieved href attribute from 'Get Started' link
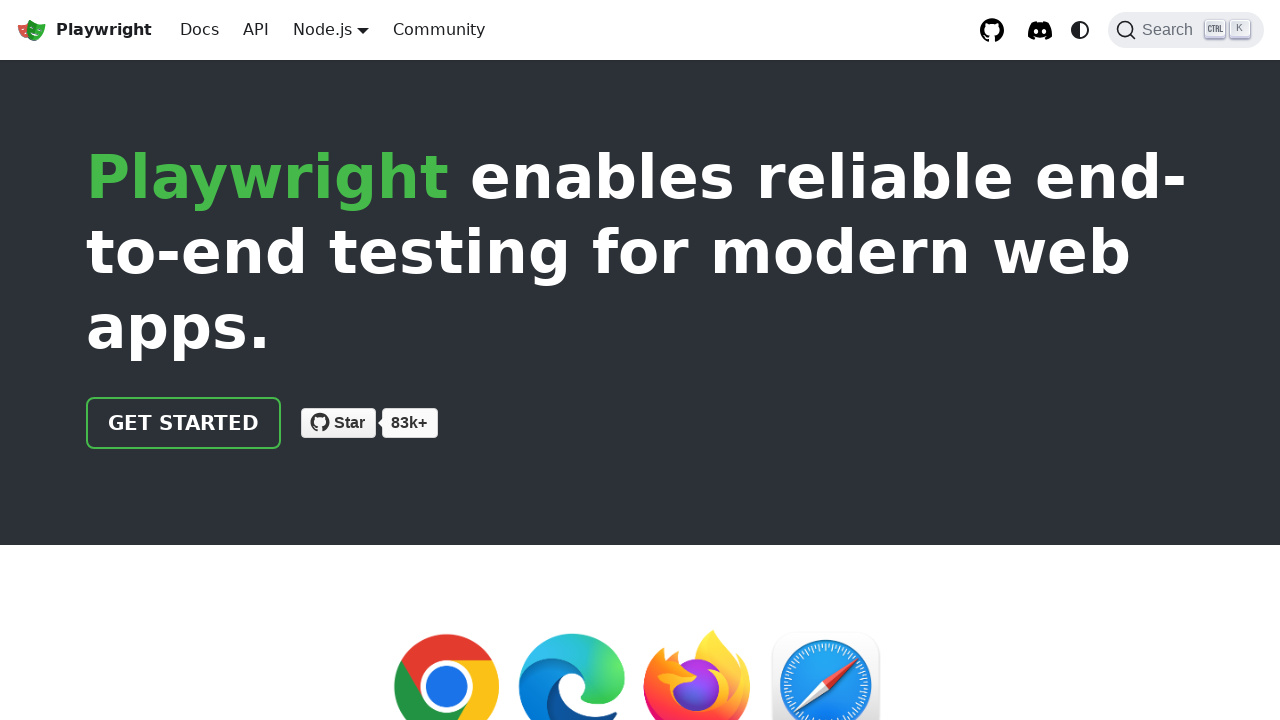

Verified 'Get Started' link href equals '/docs/intro'
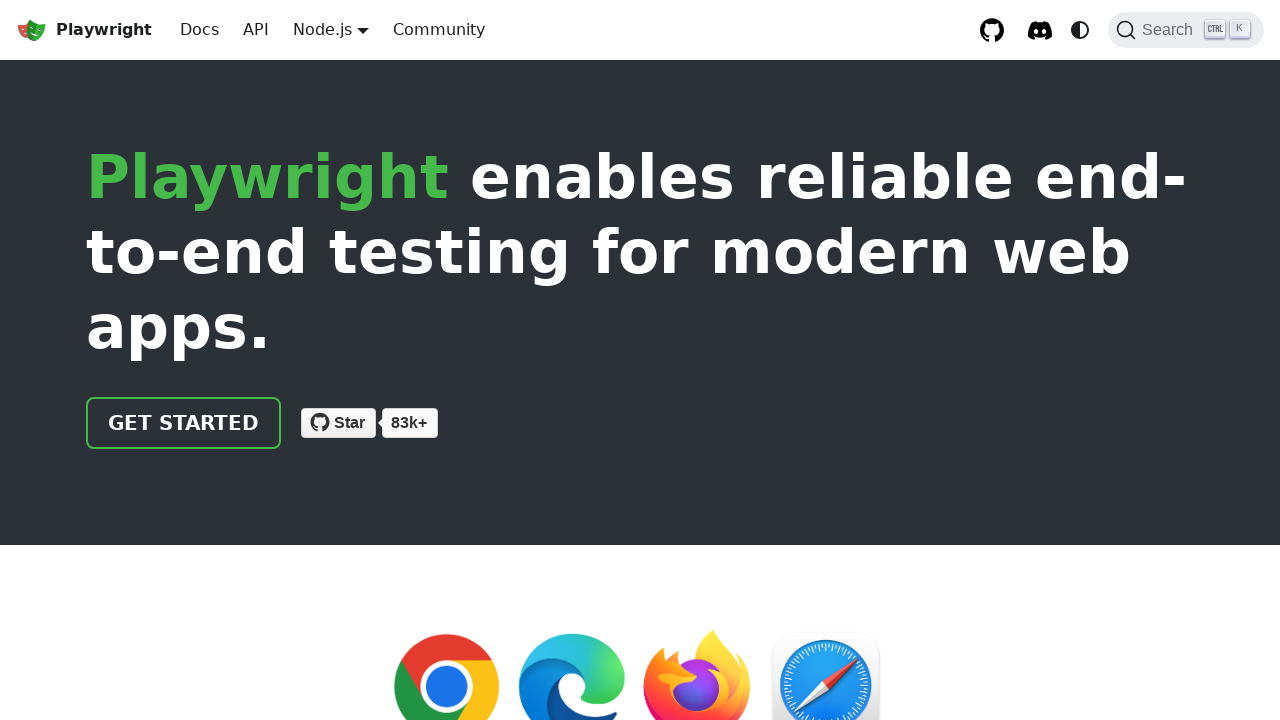

Clicked the 'Get Started' link to navigate to documentation at (184, 423) on text=Get Started
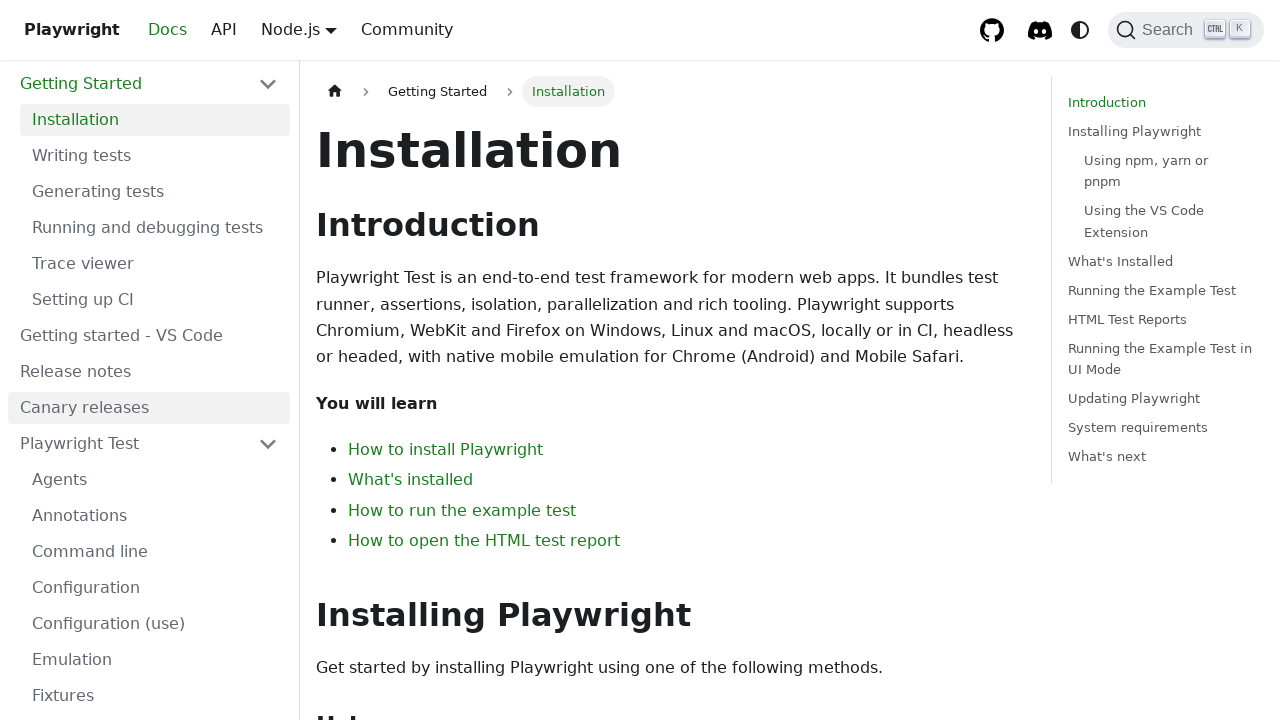

Documentation page loaded with 'System requirements' section visible
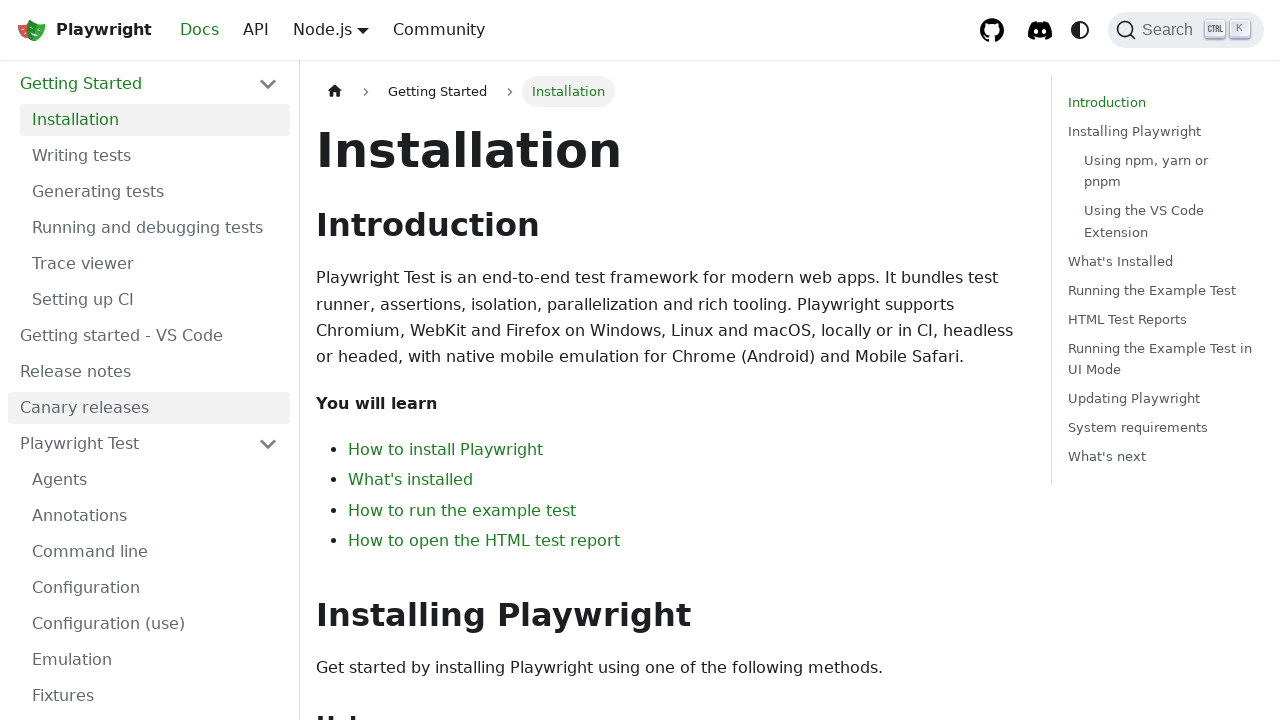

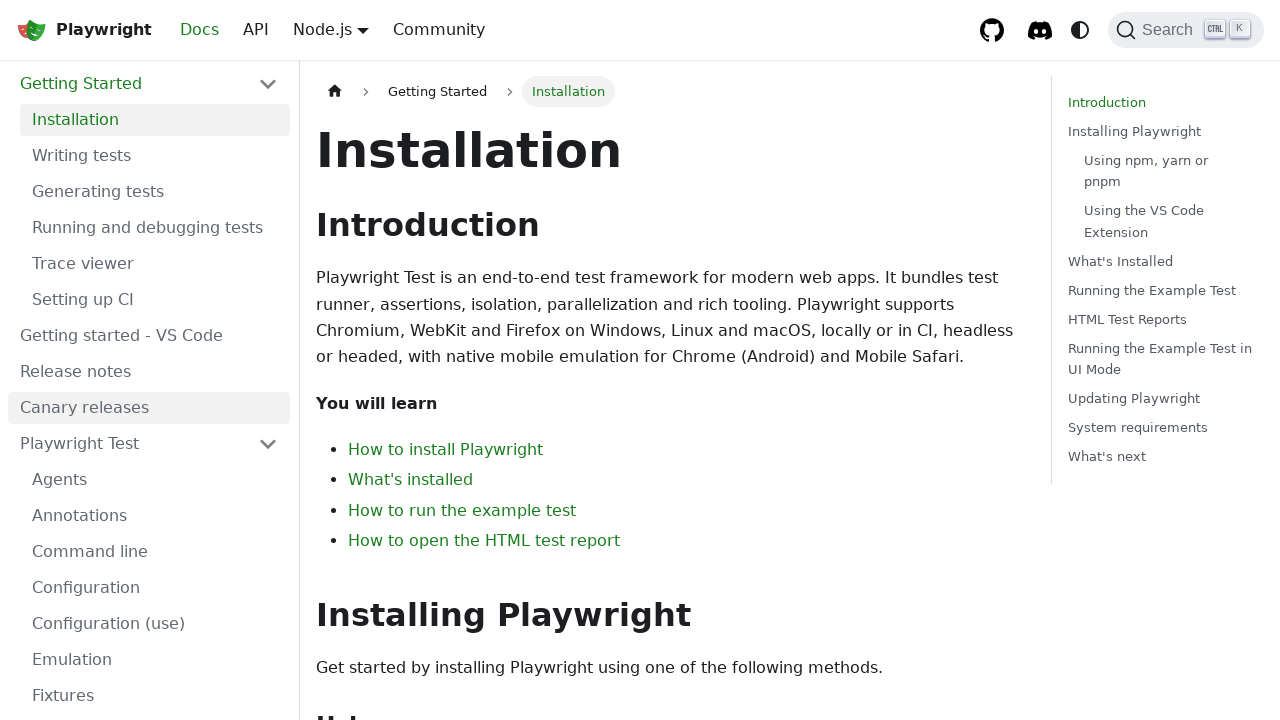